Solves a math captcha by reading a value, calculating a mathematical function, entering the result, and completing robot verification checkboxes and radio buttons

Starting URL: https://suninjuly.github.io/math.html

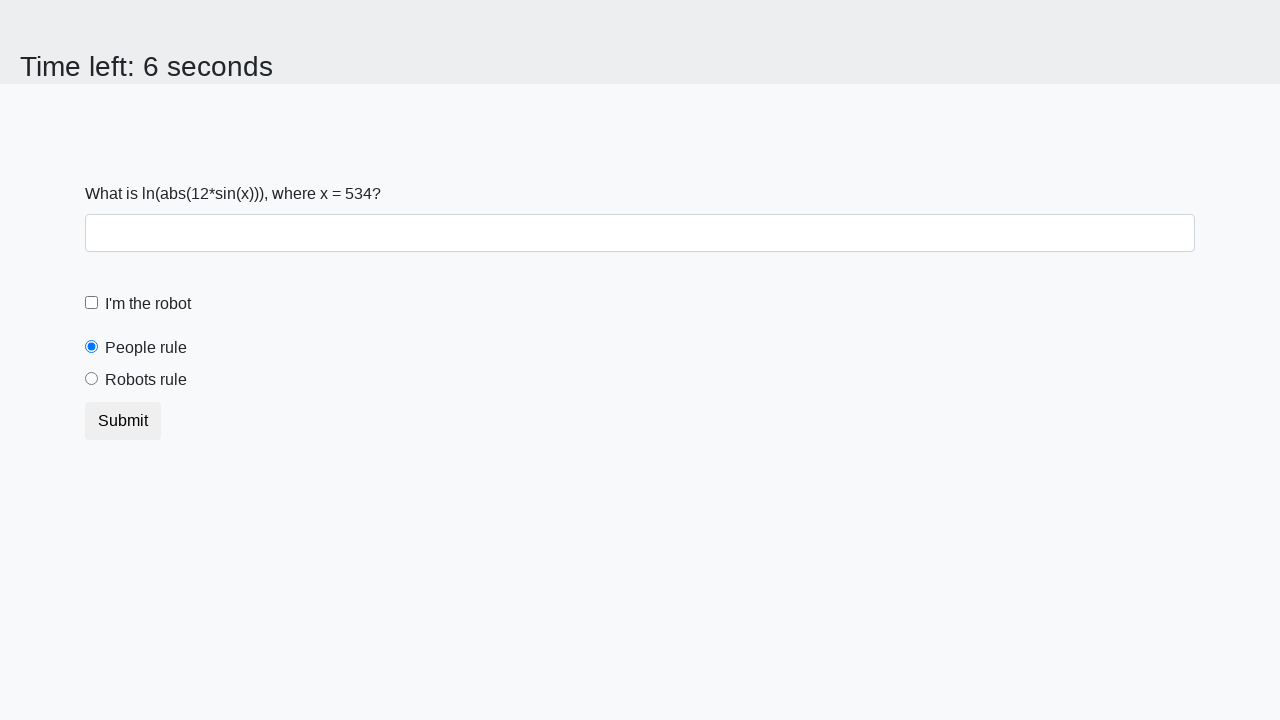

Located the input value element
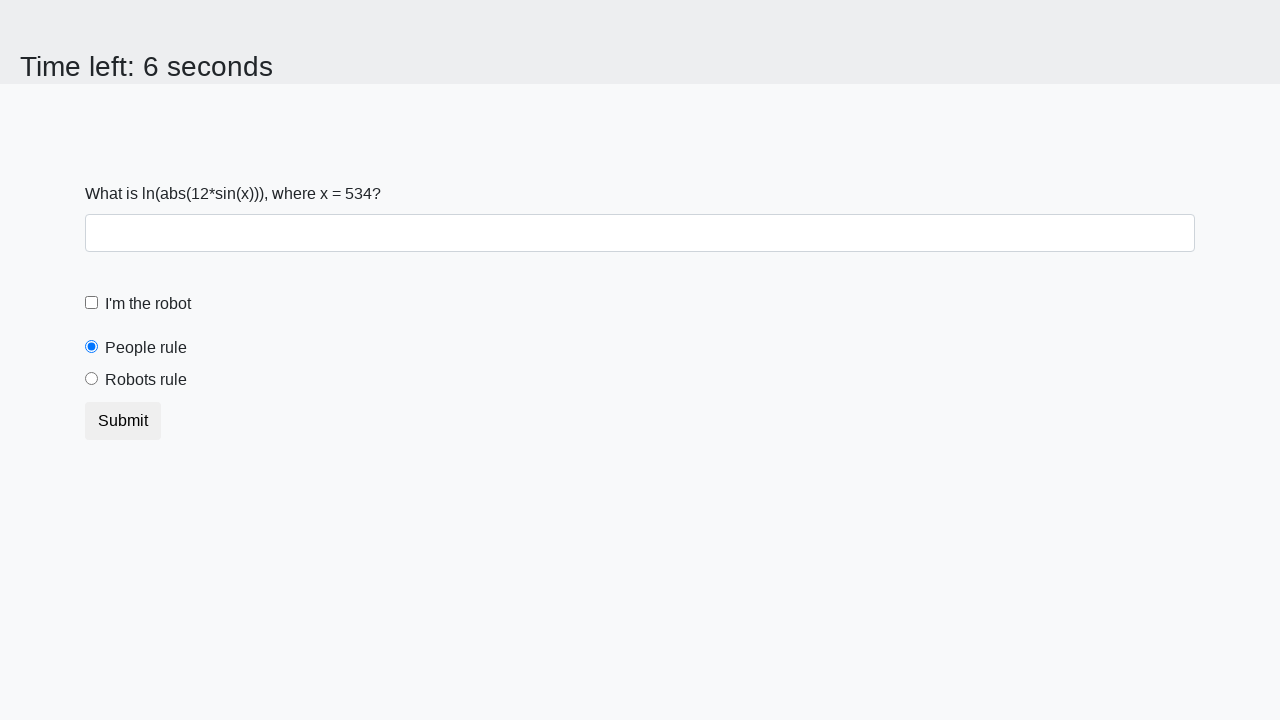

Read the math captcha value from the page
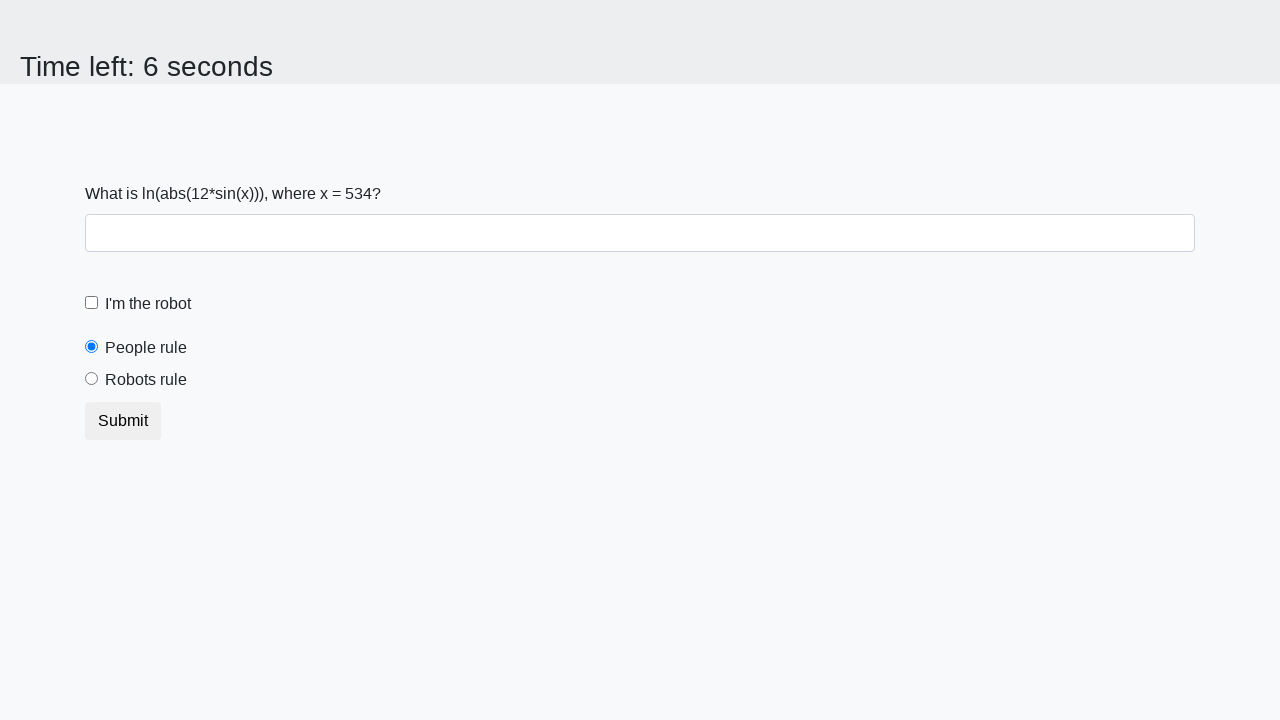

Calculated the mathematical function result: -0.16451482585621785
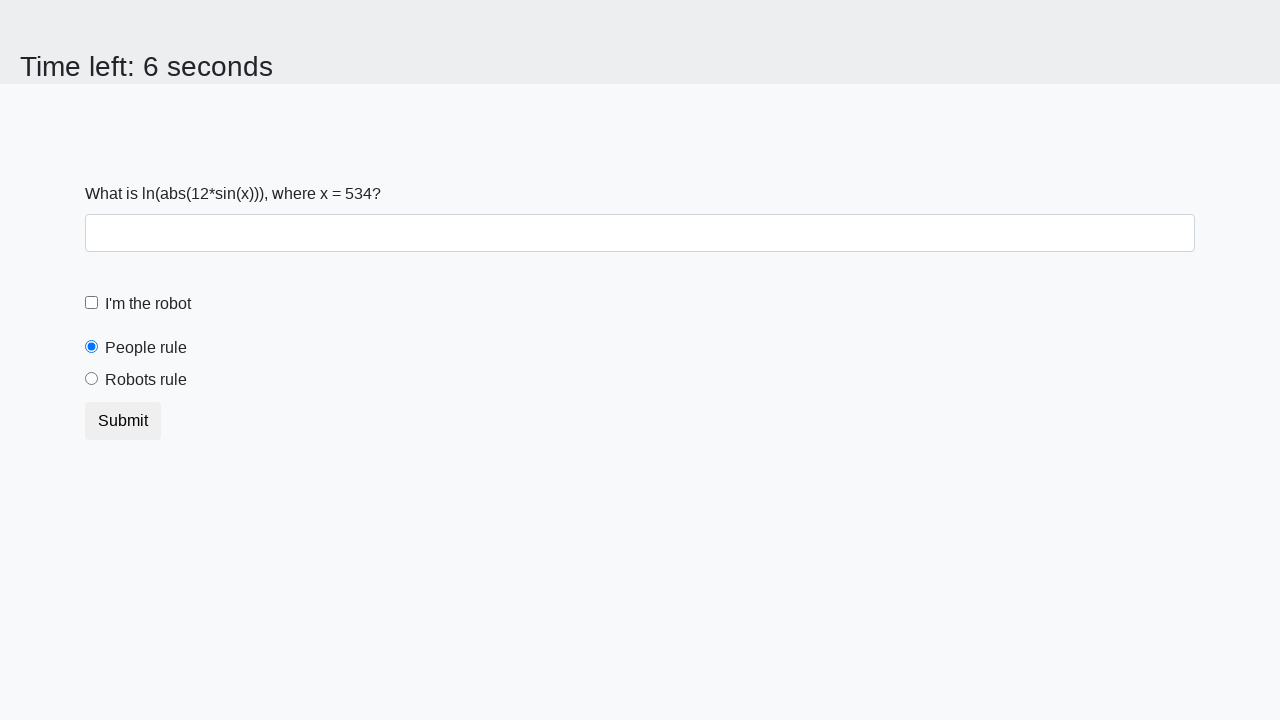

Entered the calculated answer in the answer field on #answer
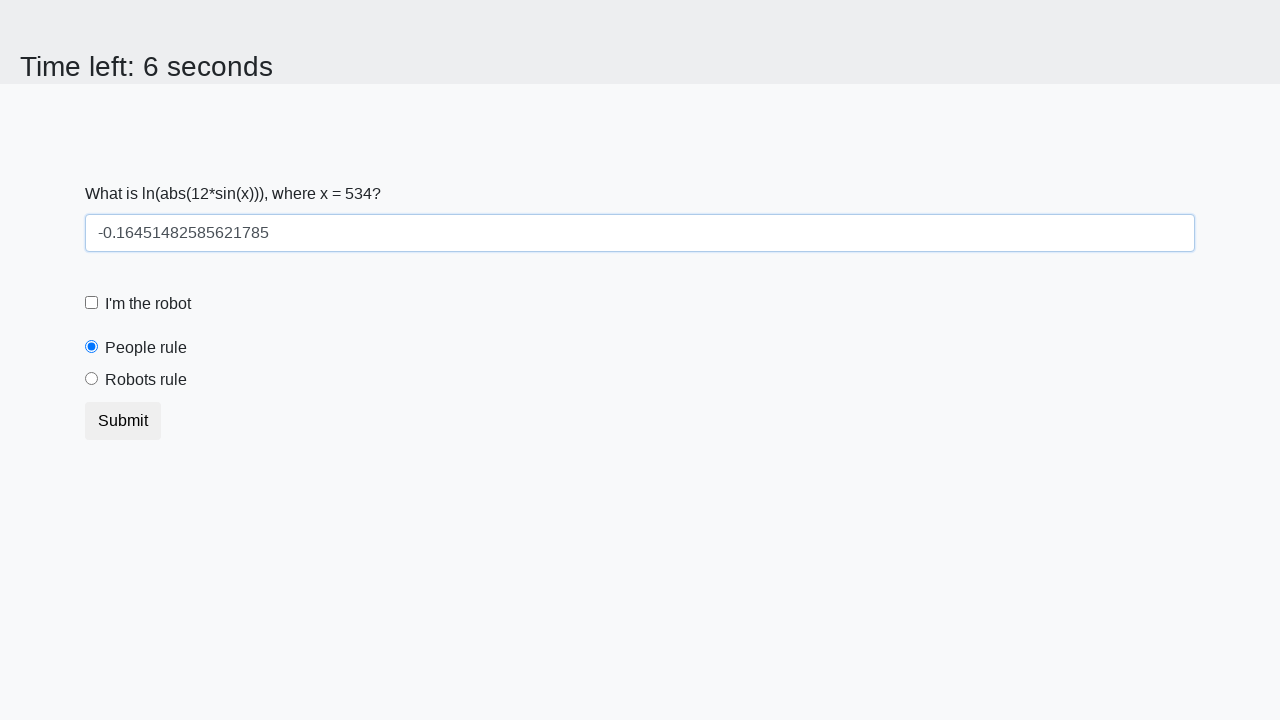

Checked the 'I'm the robot' checkbox at (92, 303) on #robotCheckbox
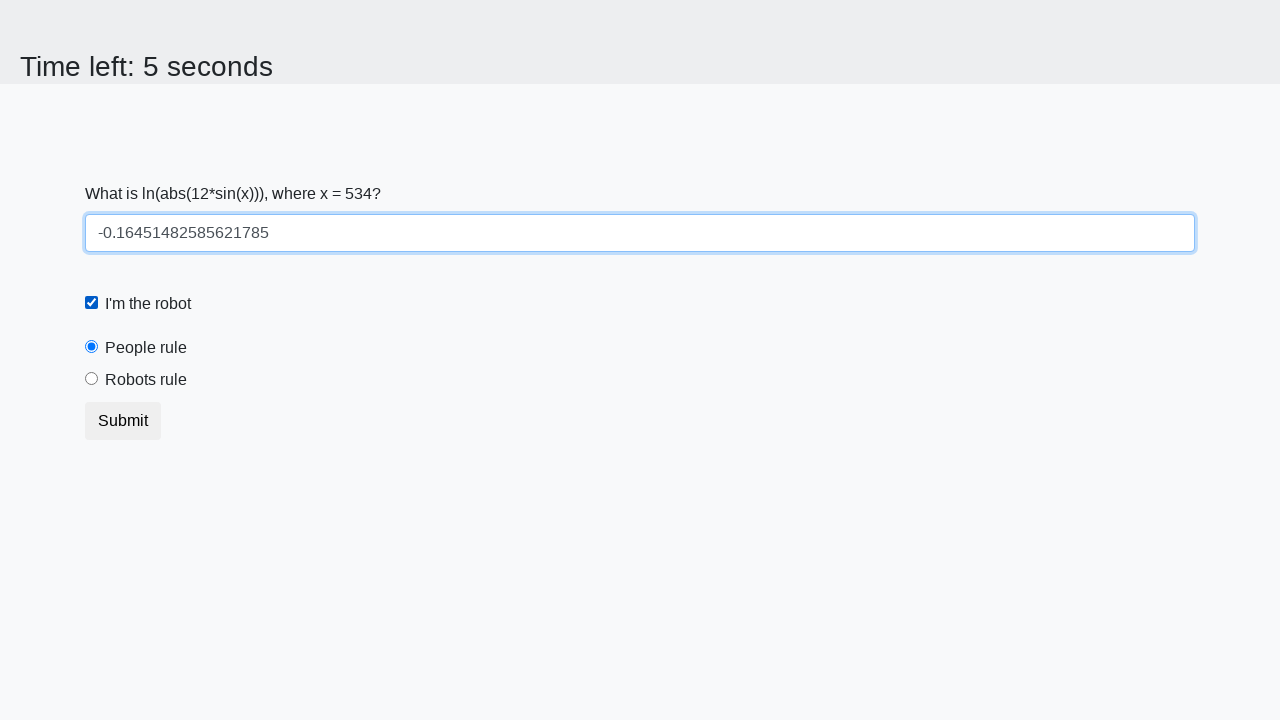

Selected the 'Robots rule!' radio button at (92, 379) on #robotsRule
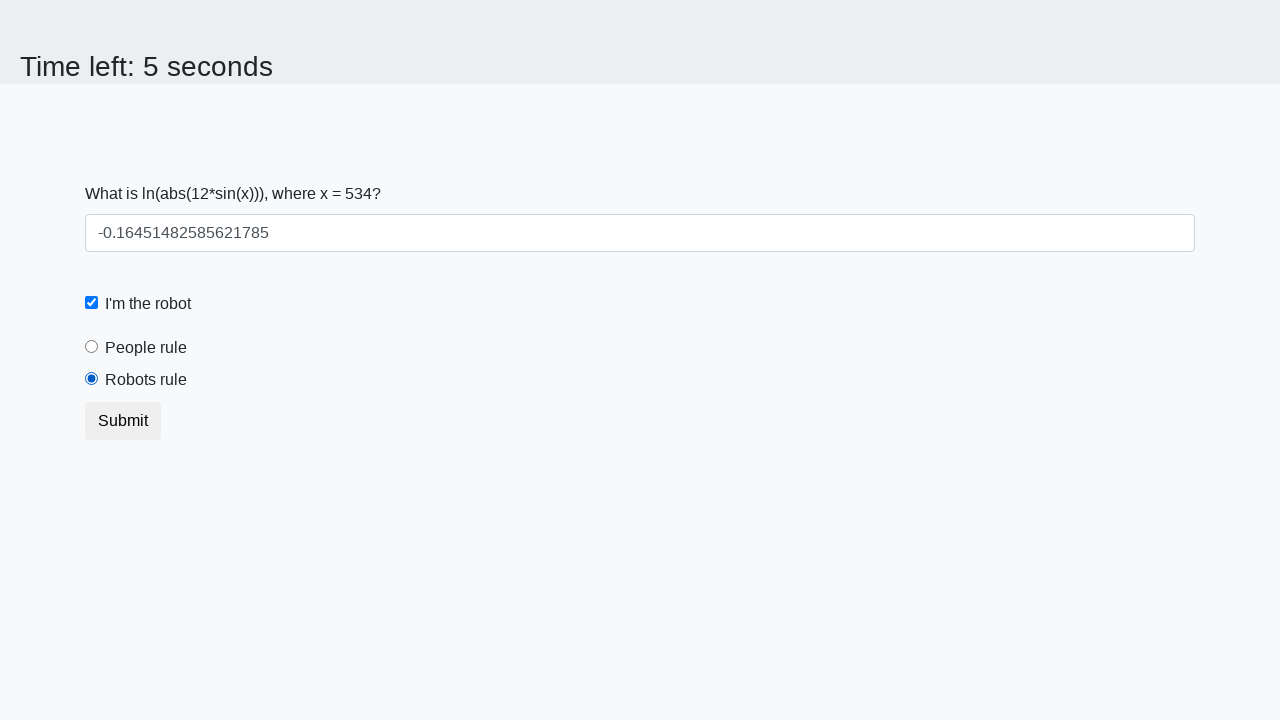

Clicked the Submit button to complete the robot verification at (123, 421) on button.btn
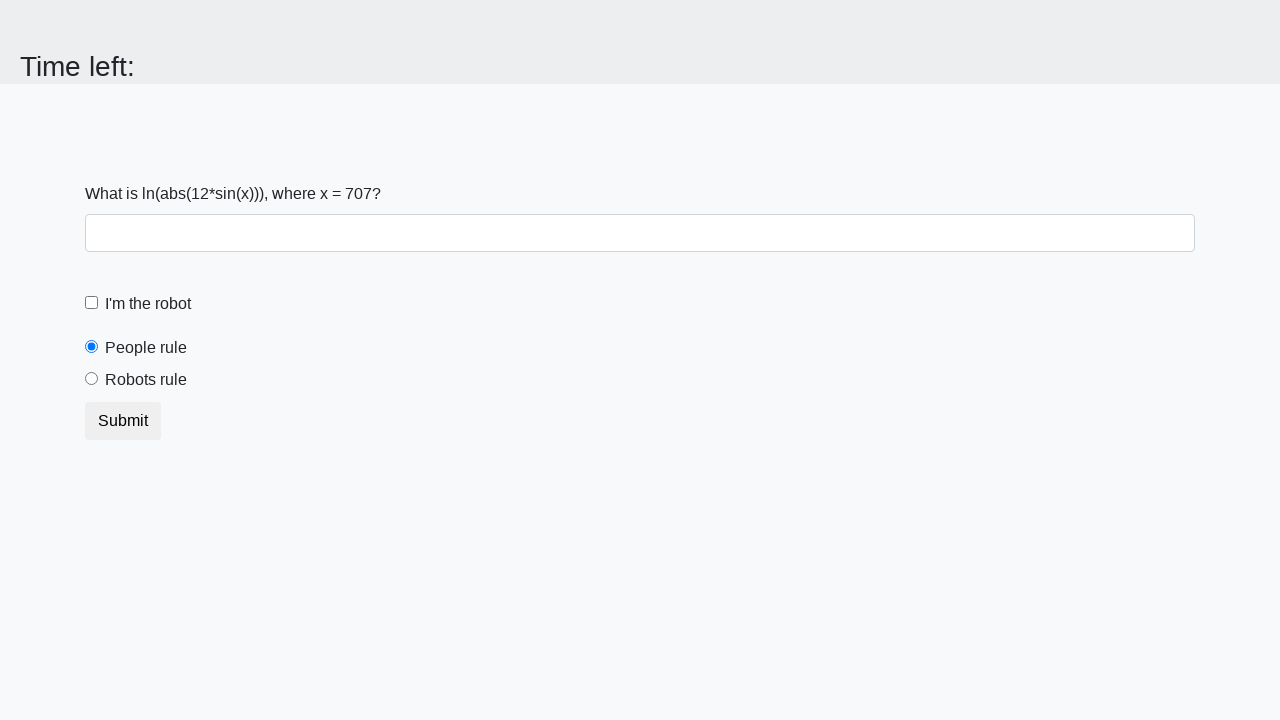

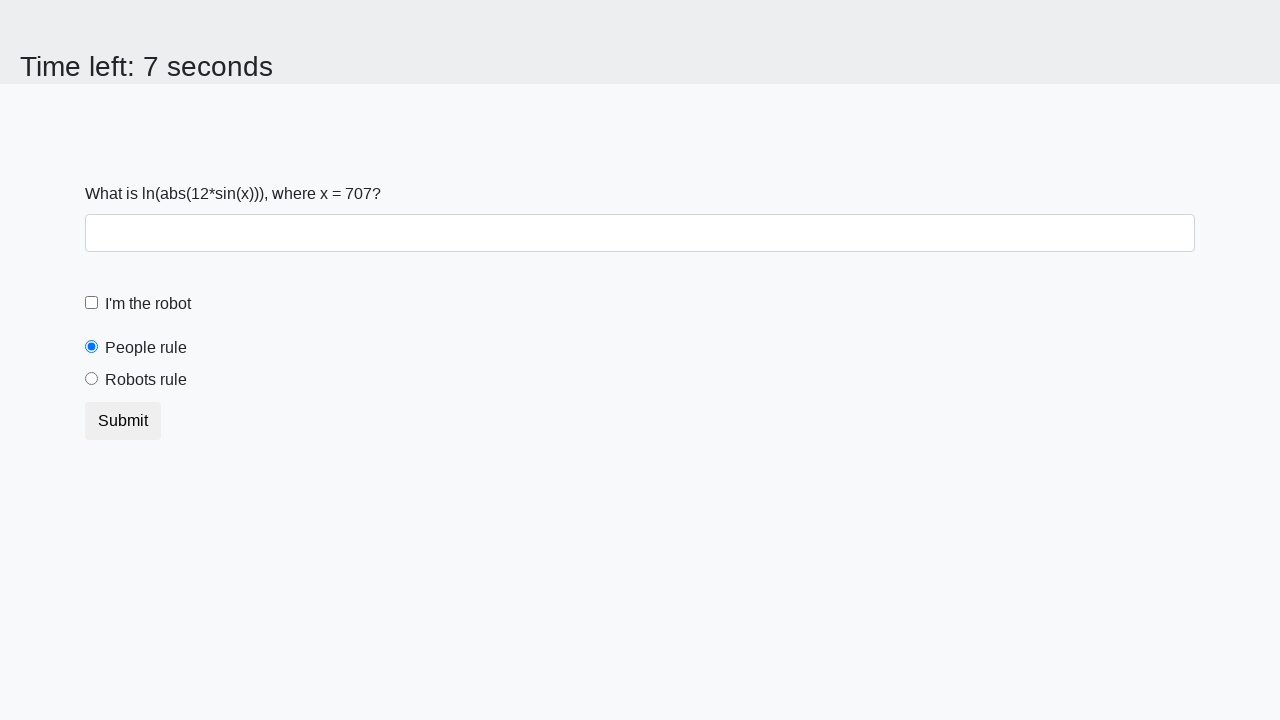